Tests a jQuery dropdown combo tree by clicking the input box to open the dropdown and selecting a specific choice from the list

Starting URL: https://www.jqueryscript.net/demo/Drop-Down-Combo-Tree/

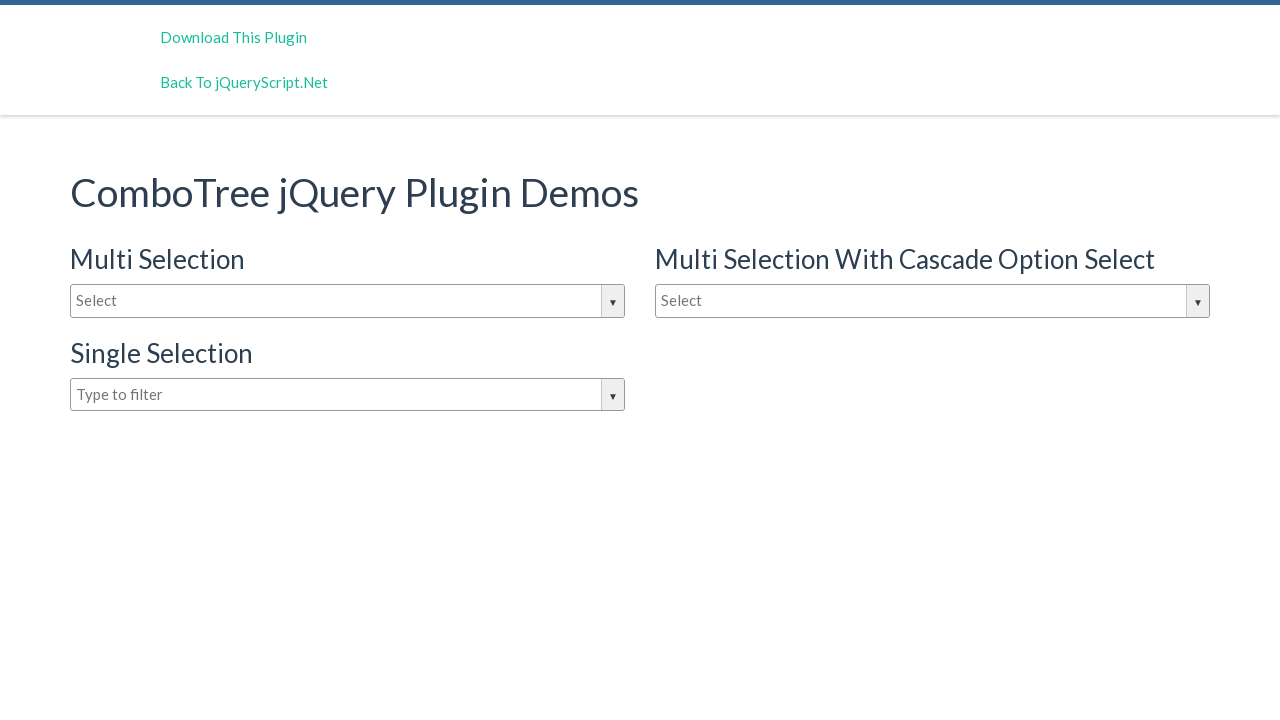

Clicked on the dropdown input box to open it at (348, 301) on #justAnInputBox
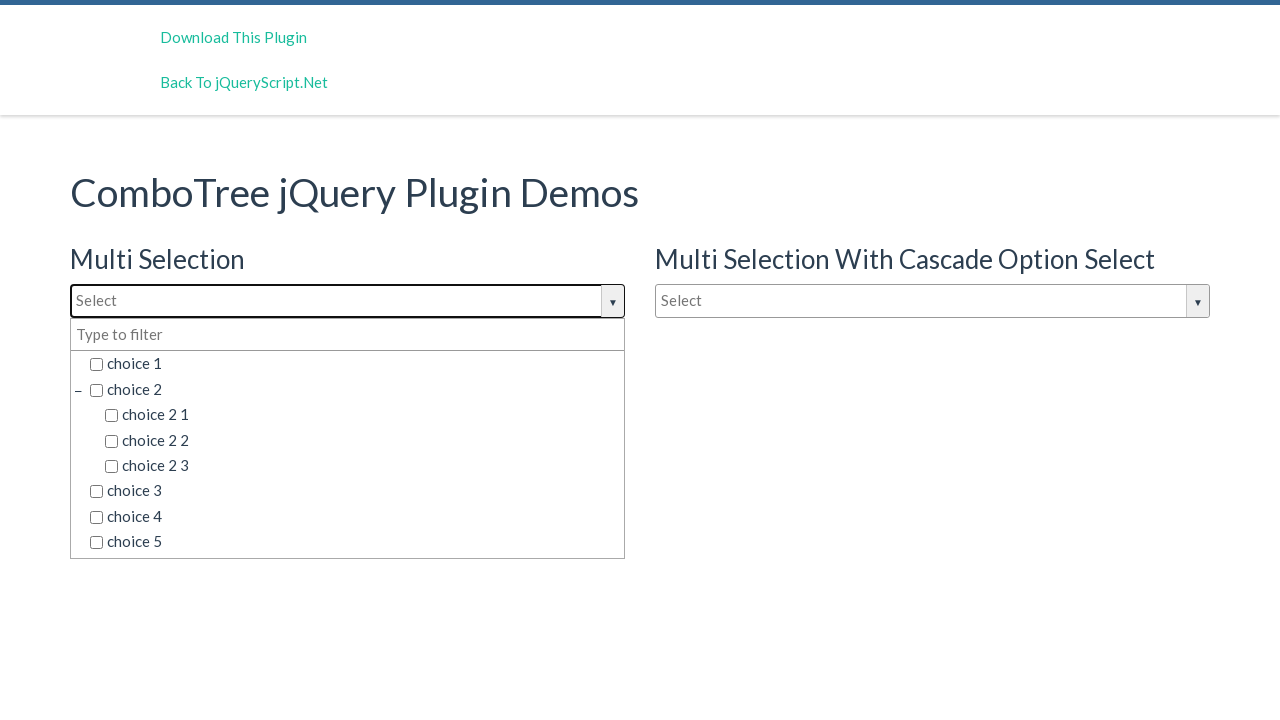

Dropdown items are now visible
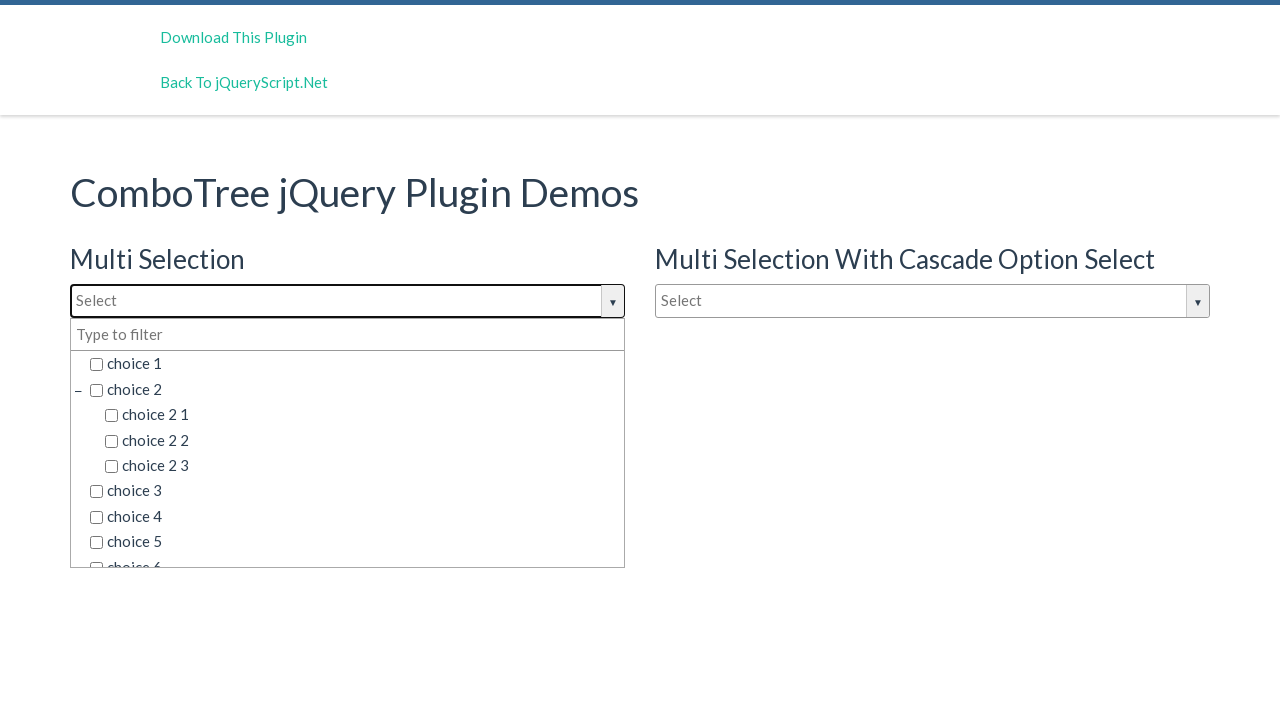

Selected 'choice 3' from the dropdown list at (355, 491) on span.comboTreeItemTitle:has-text('choice 3')
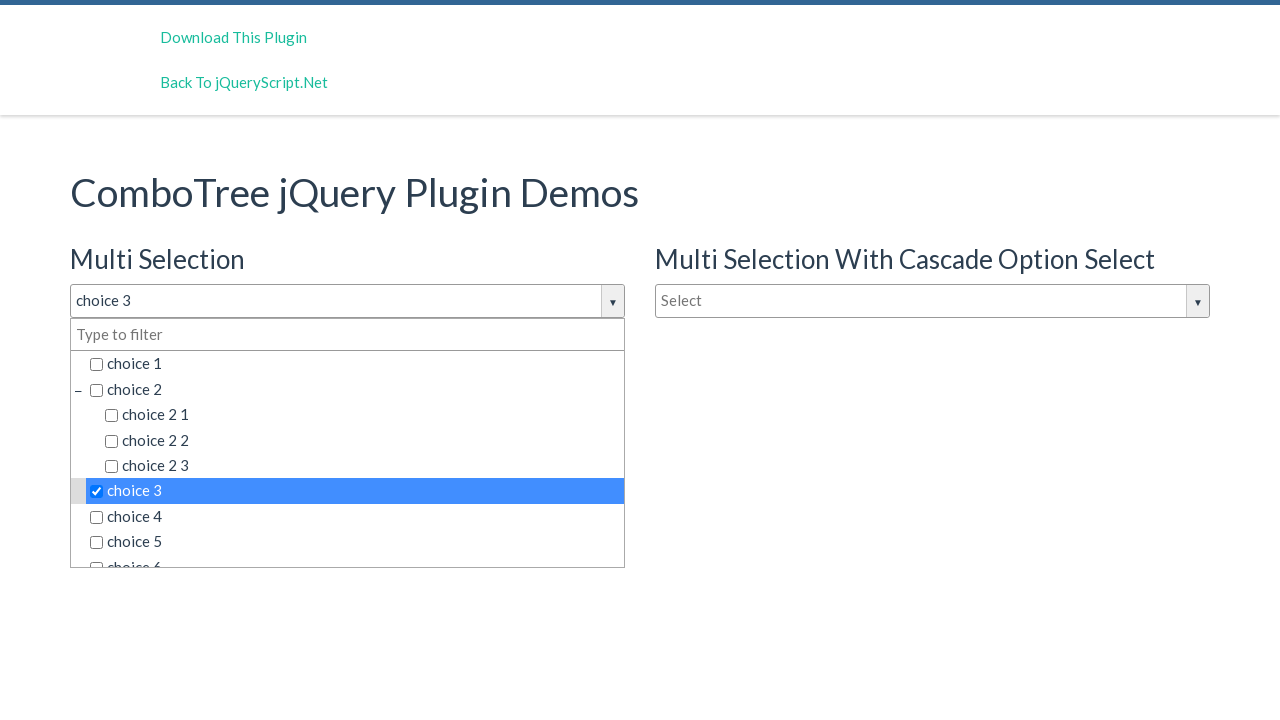

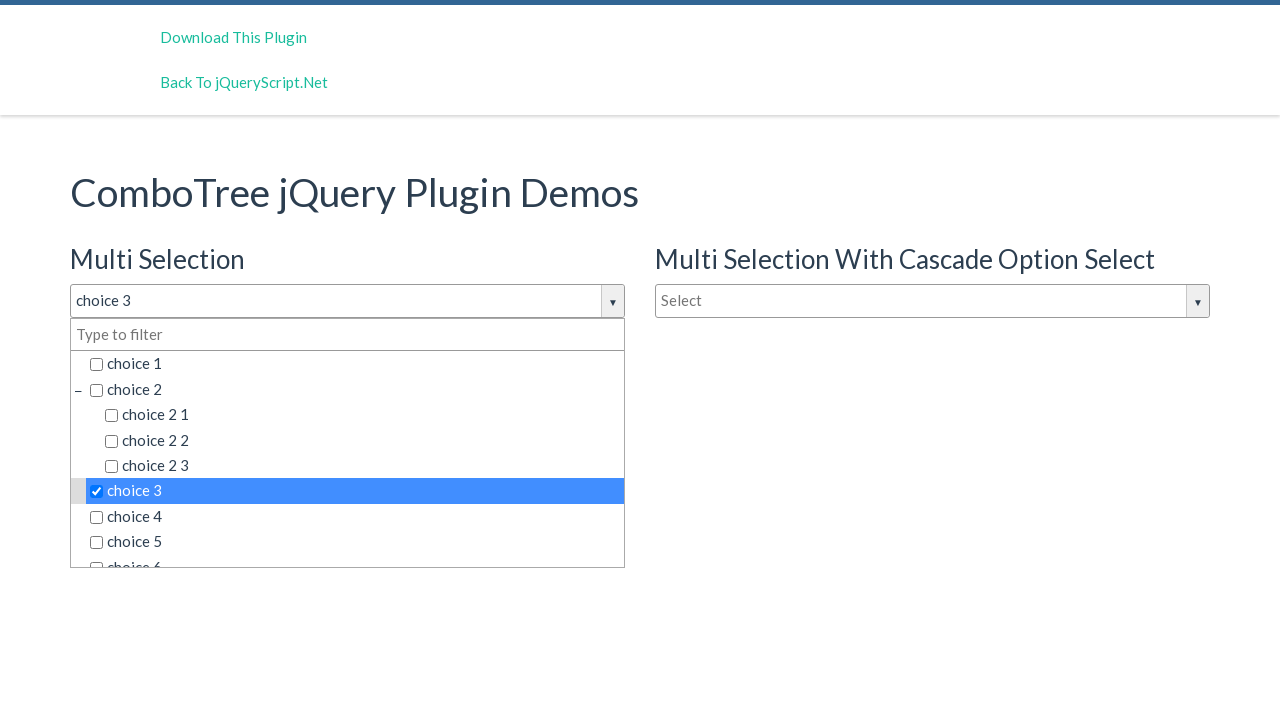